Tests unmarking items as complete by checking and then unchecking the first item

Starting URL: https://demo.playwright.dev/todomvc

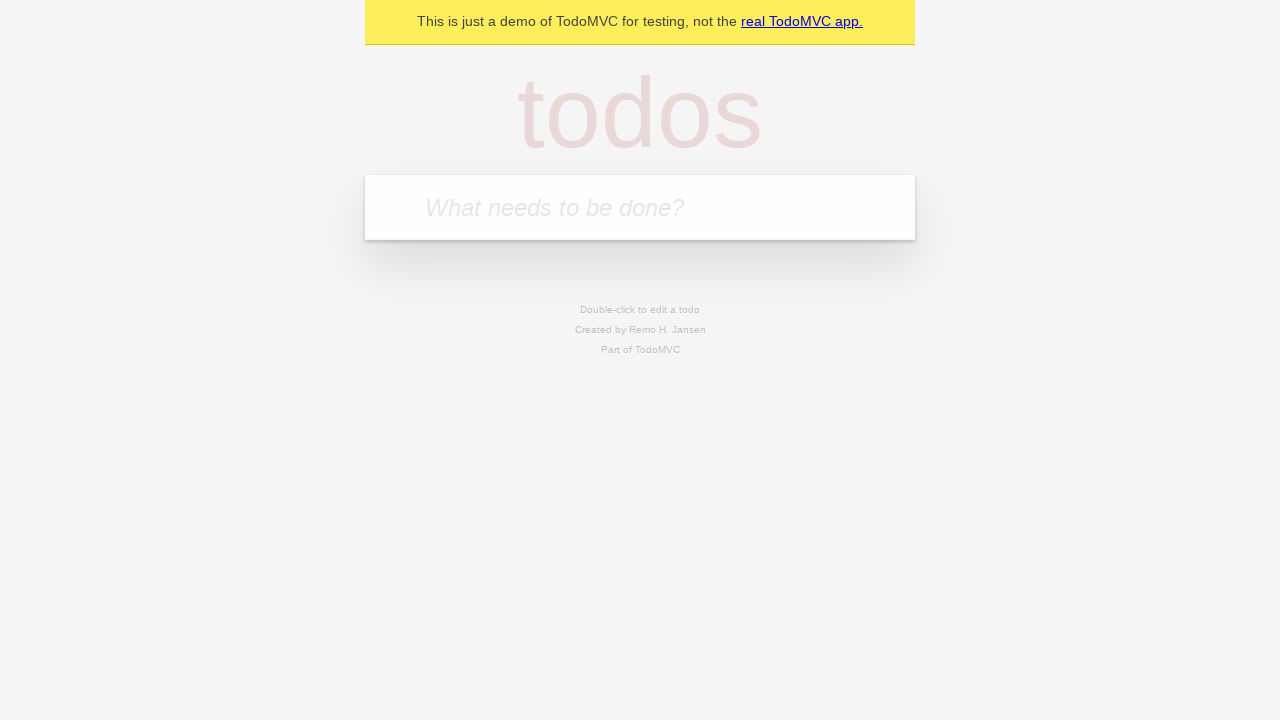

Filled new todo field with 'buy some cheese' on .new-todo
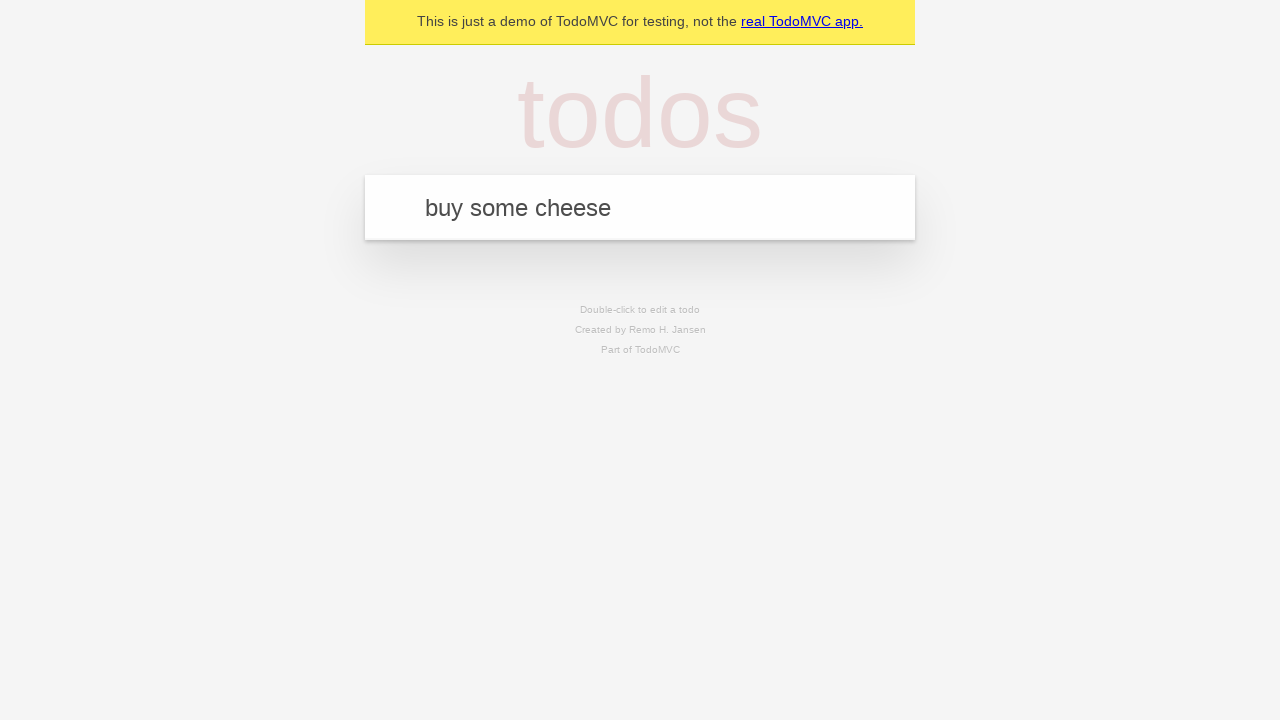

Pressed Enter to create first todo item on .new-todo
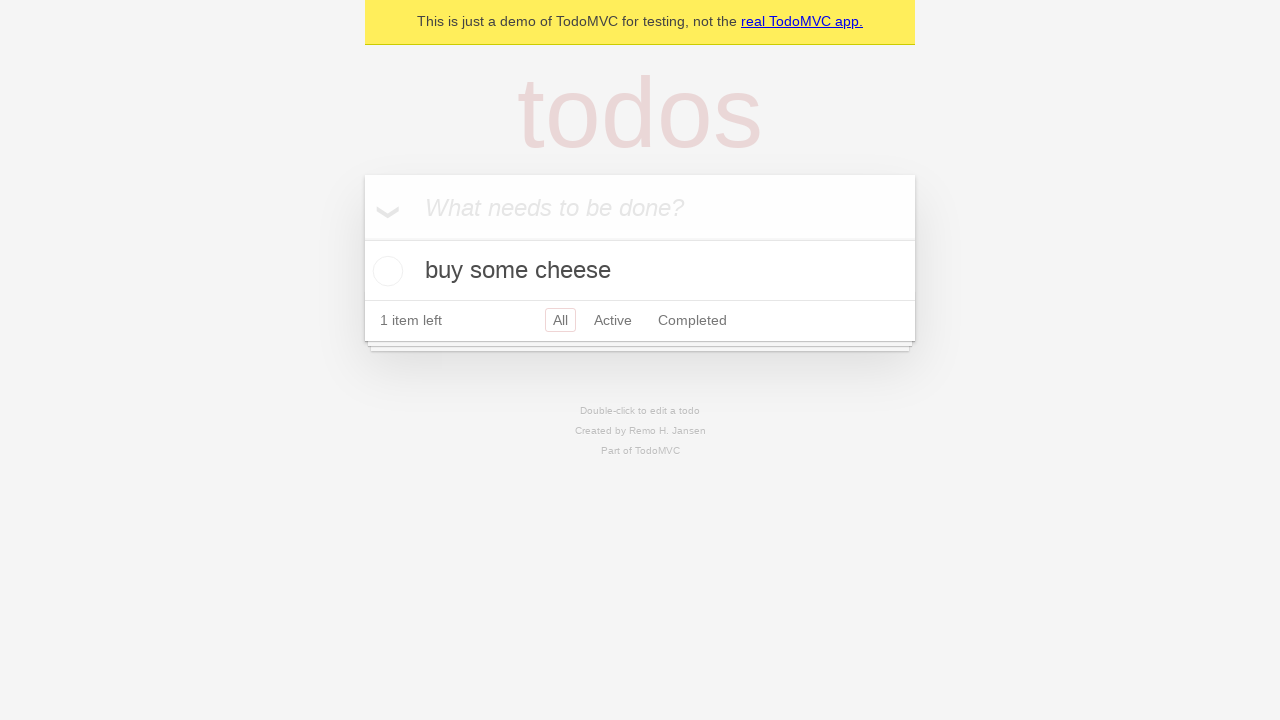

Filled new todo field with 'feed the cat' on .new-todo
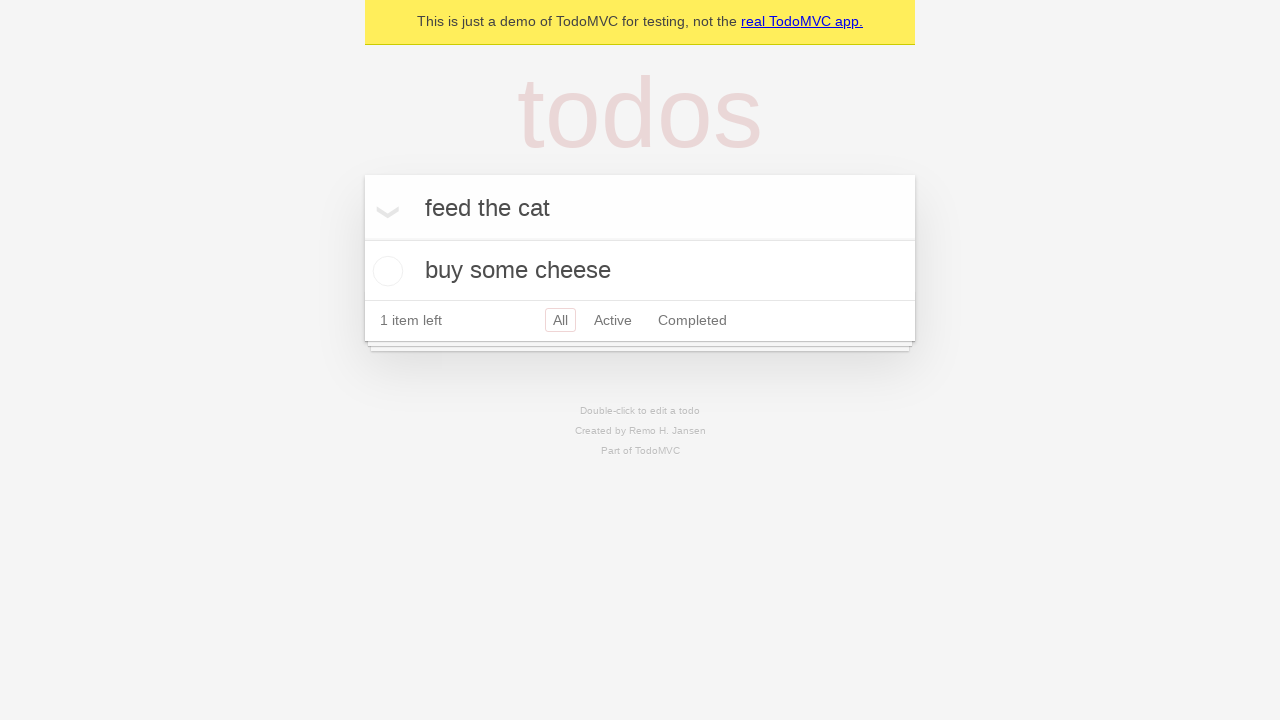

Pressed Enter to create second todo item on .new-todo
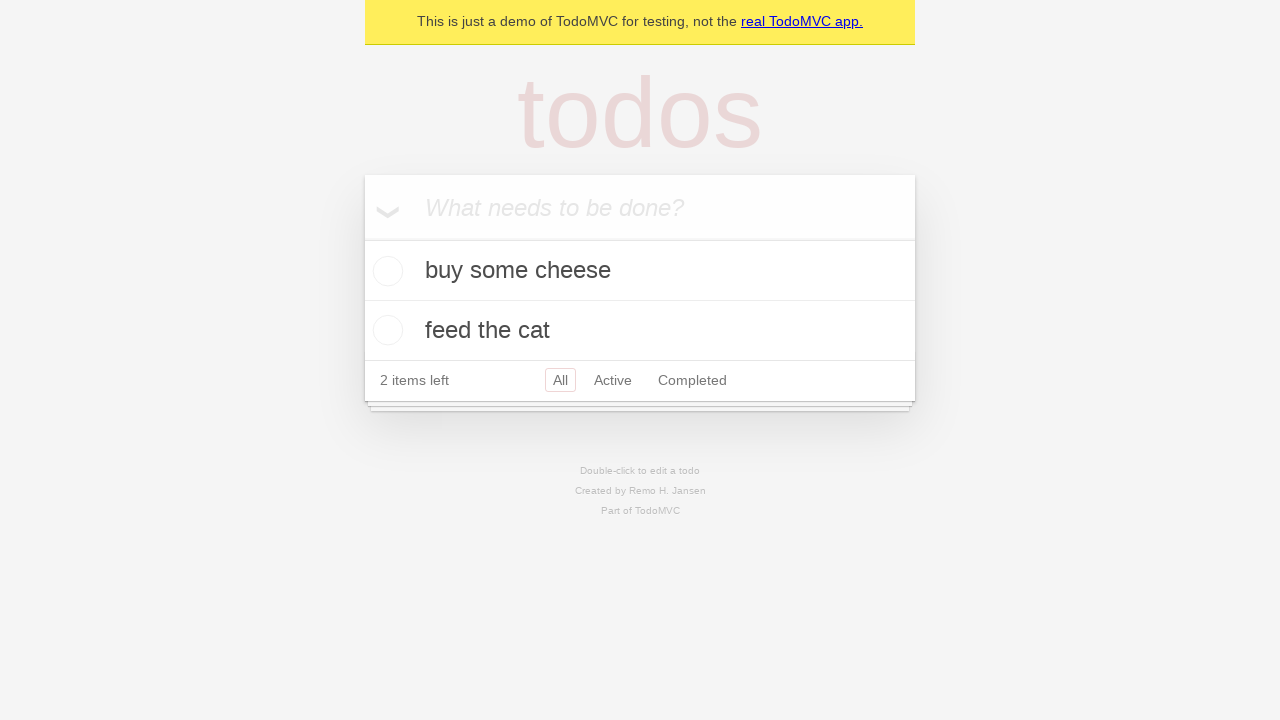

Waited for both todo items to load
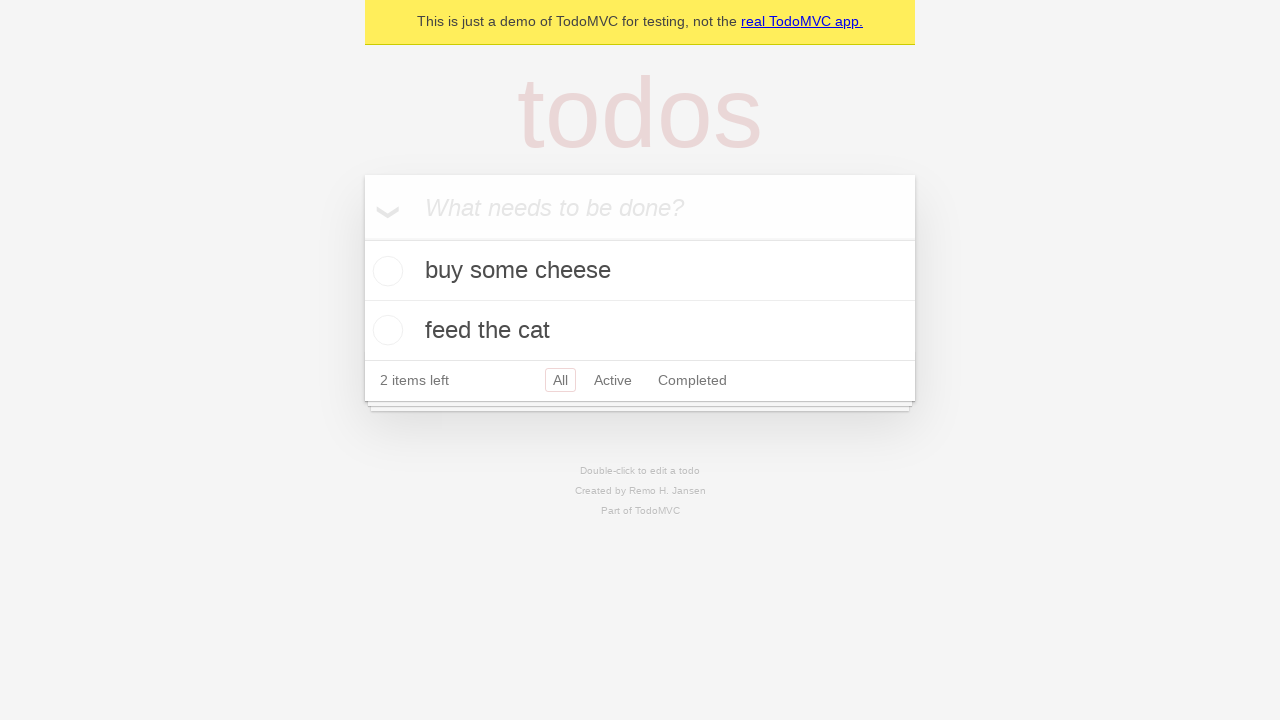

Checked the first todo item as complete at (385, 271) on .todo-list li >> nth=0 >> .toggle
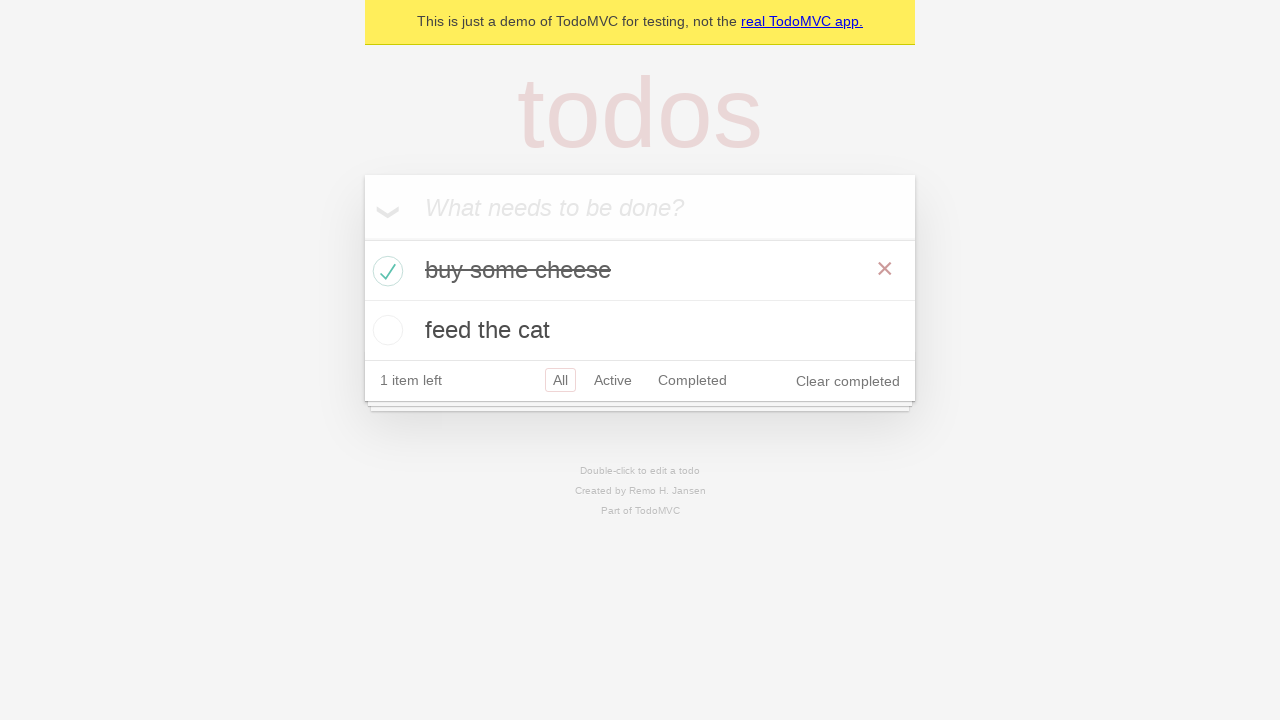

Unchecked the first todo item to mark it as incomplete at (385, 271) on .todo-list li >> nth=0 >> .toggle
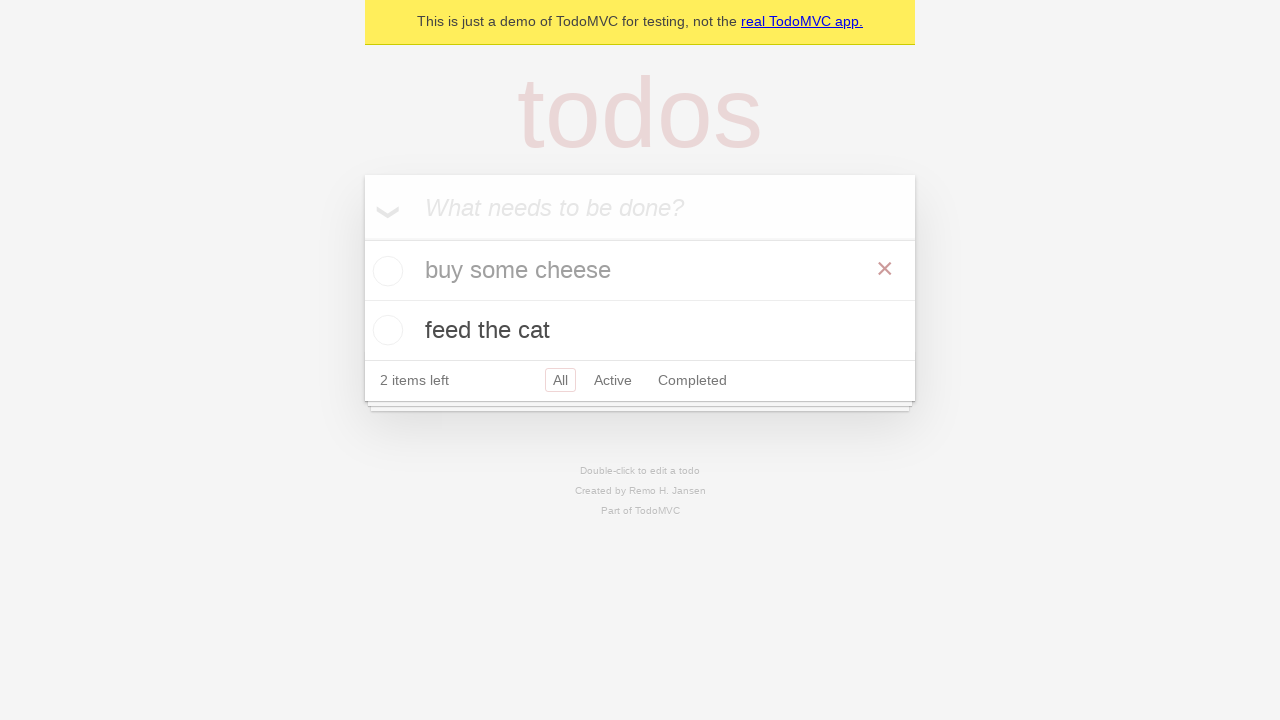

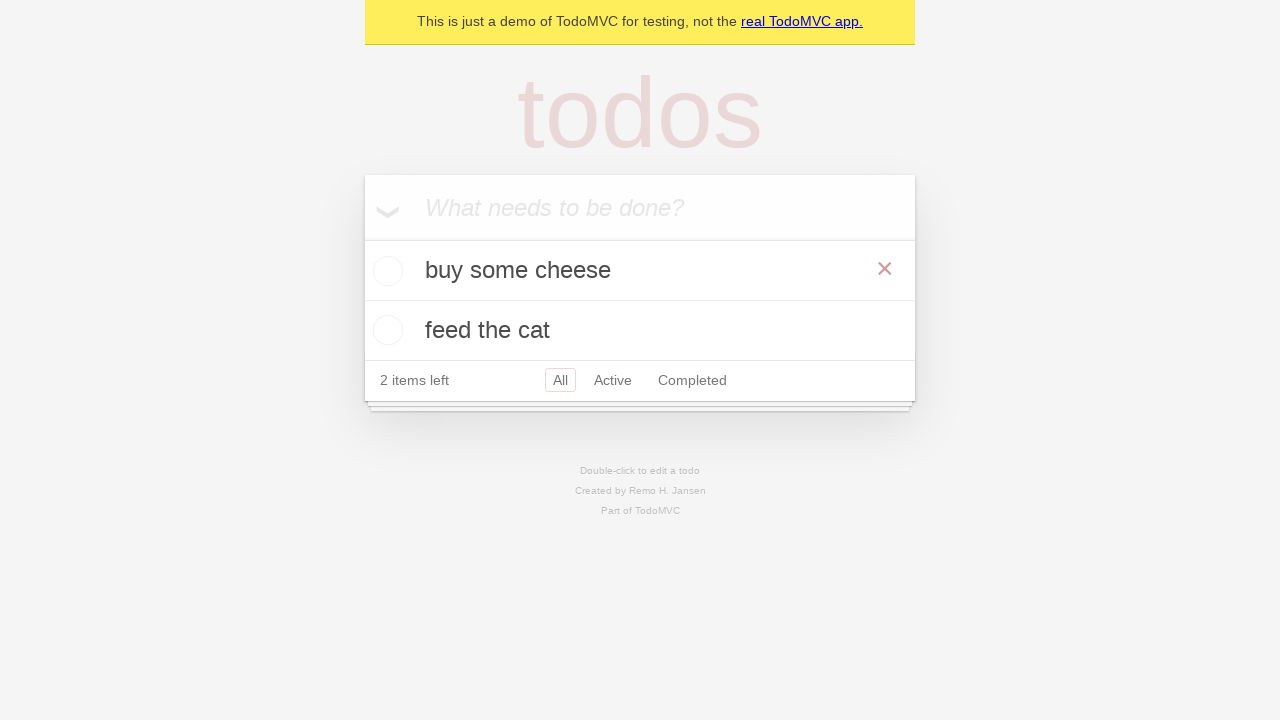